Tests clicking on a radio button element by locating it using its ID

Starting URL: http://only-testing-blog.blogspot.in/2014/01/textbox.html

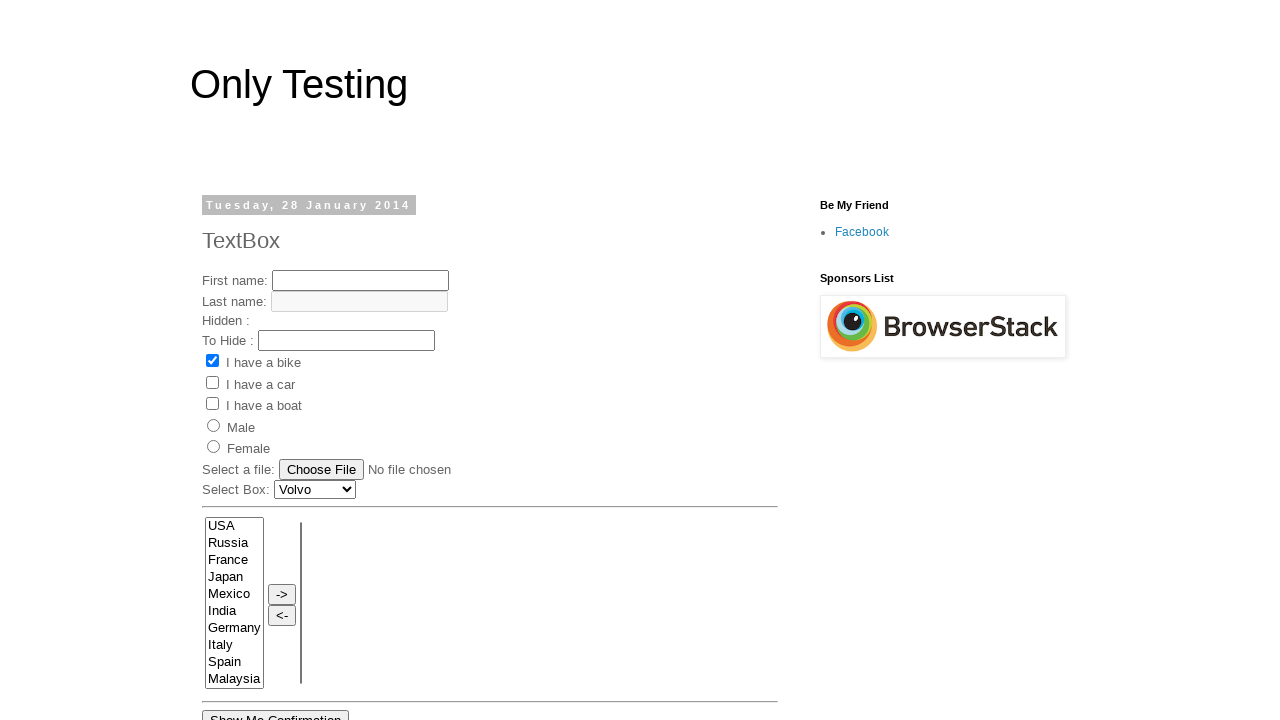

Navigated to the test page
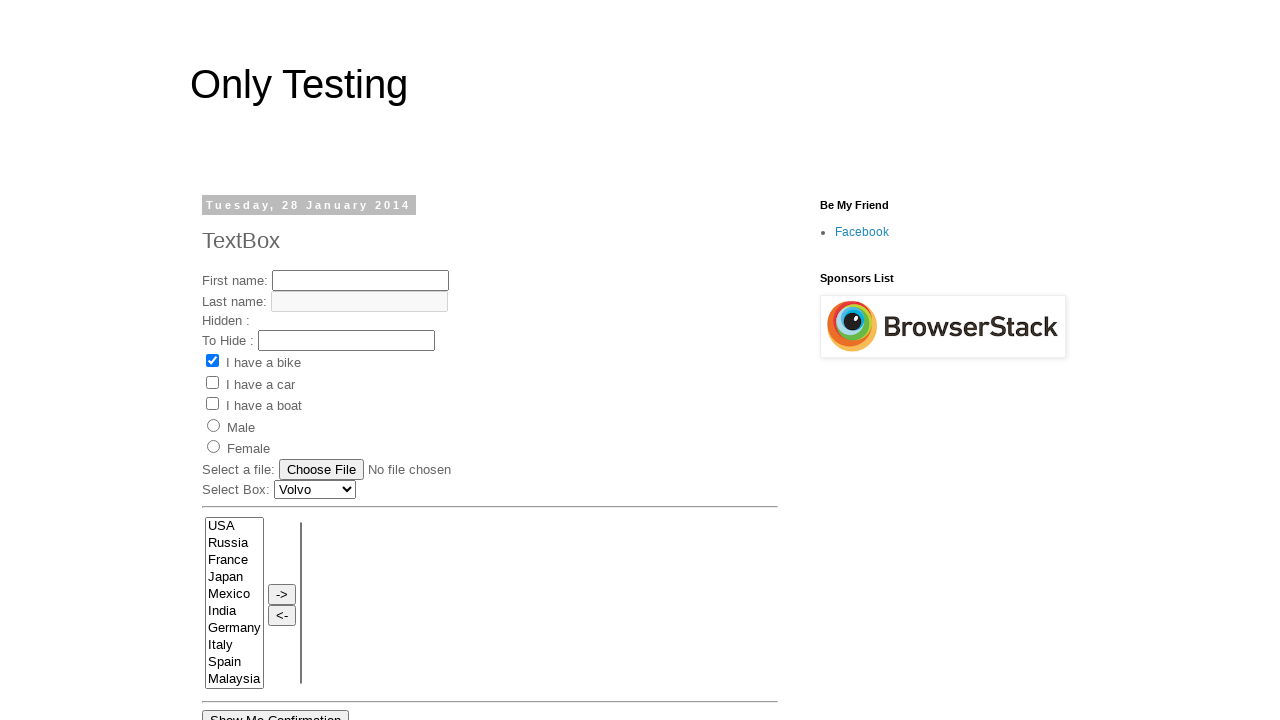

Clicked on radio button element with ID 'radio1' at (214, 425) on #radio1
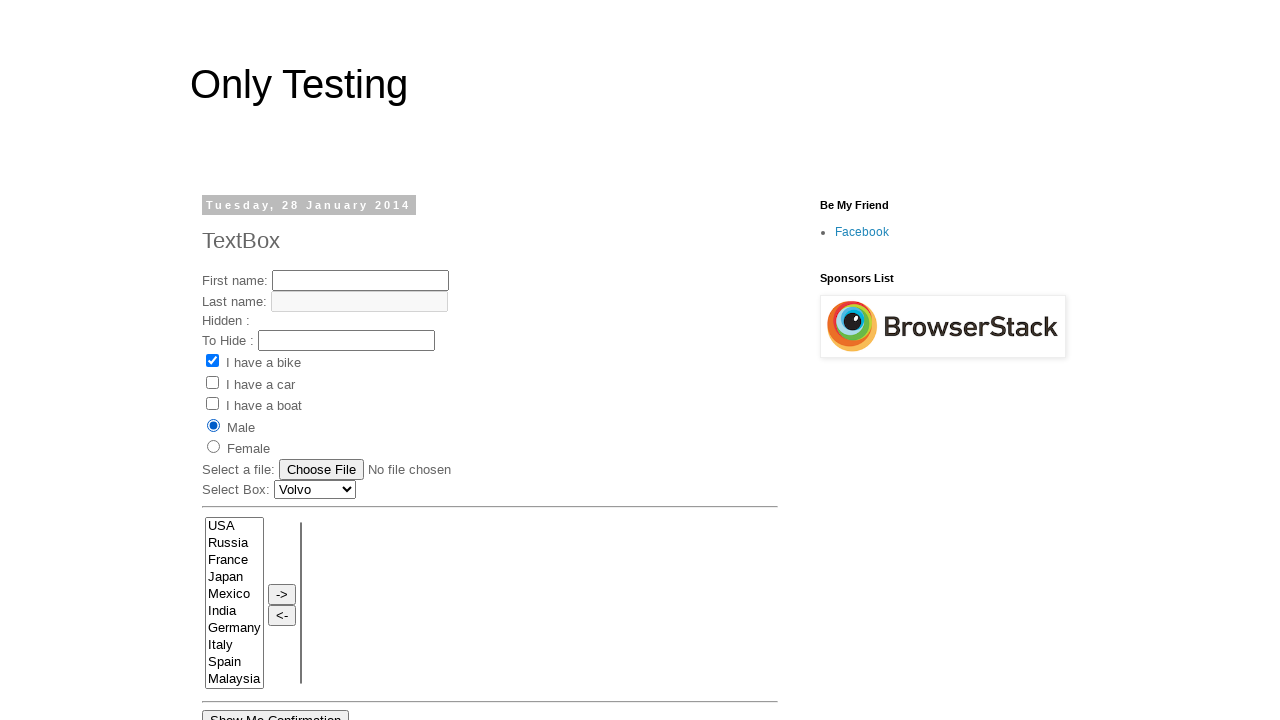

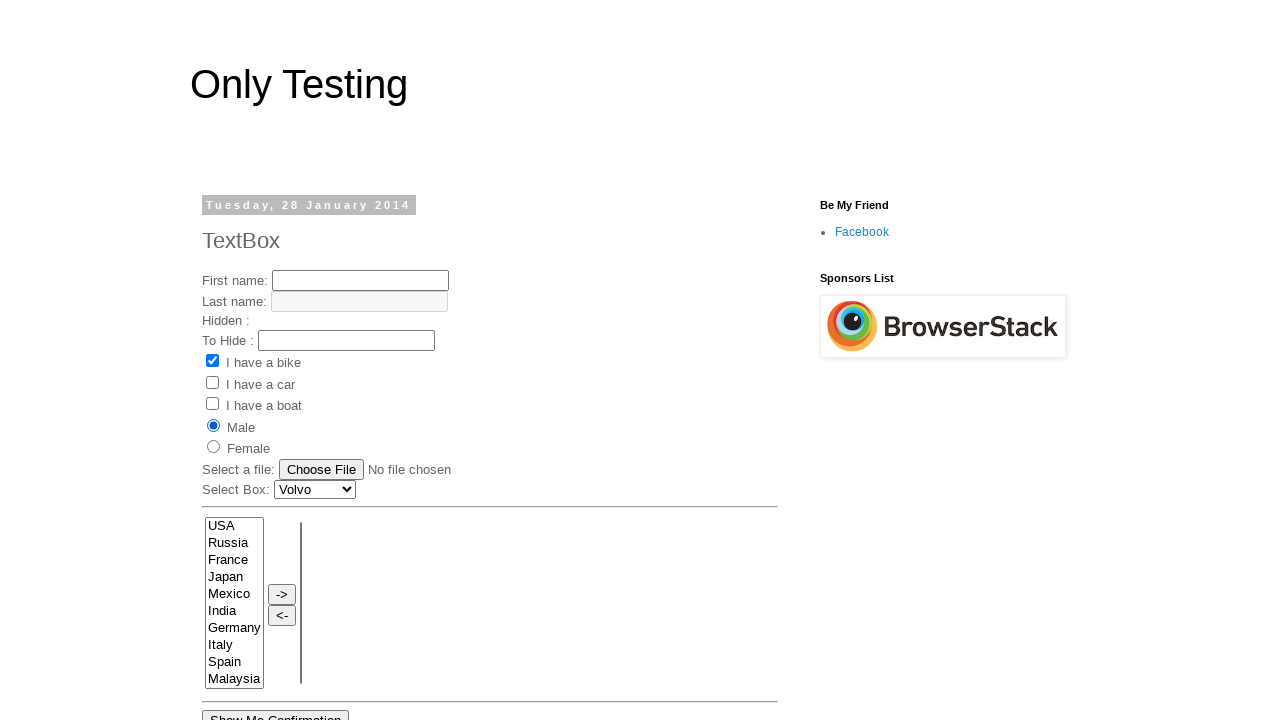